Navigates to the Mars NASA news site and waits for news content to load, verifying that news titles and article text are displayed

Starting URL: https://data-class-mars.s3.amazonaws.com/Mars/index.html

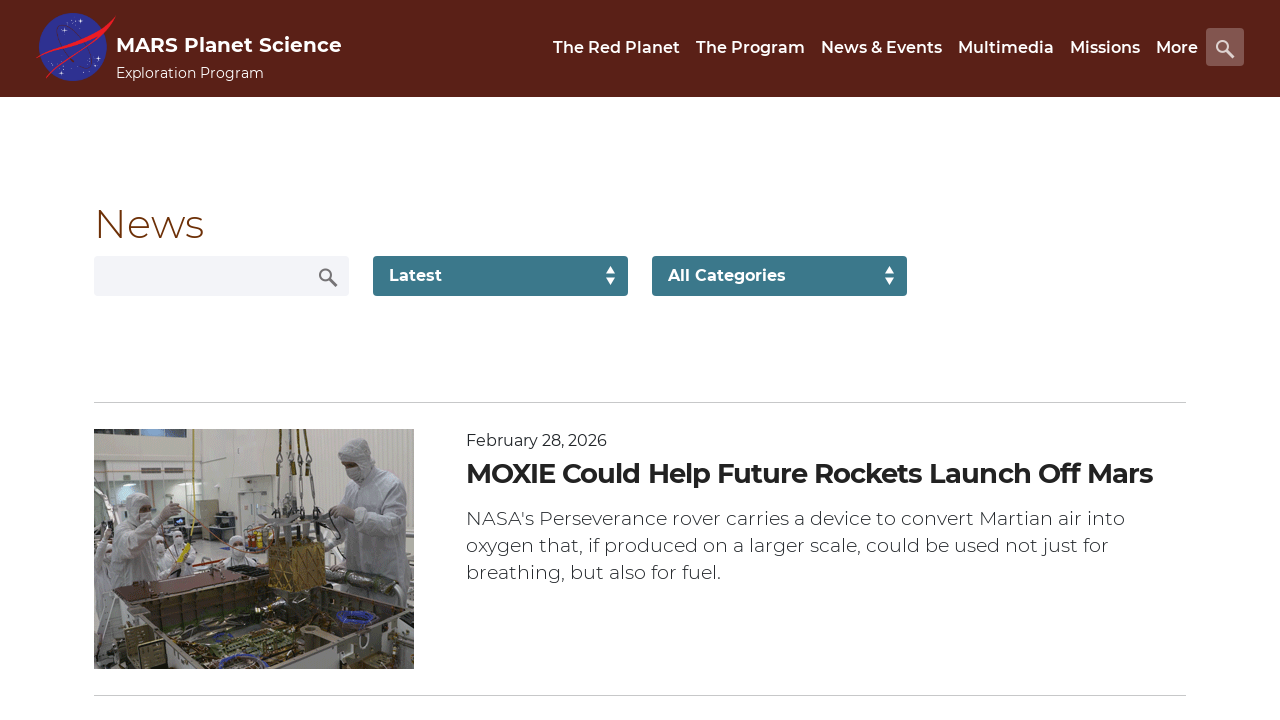

Waited for news content list to load
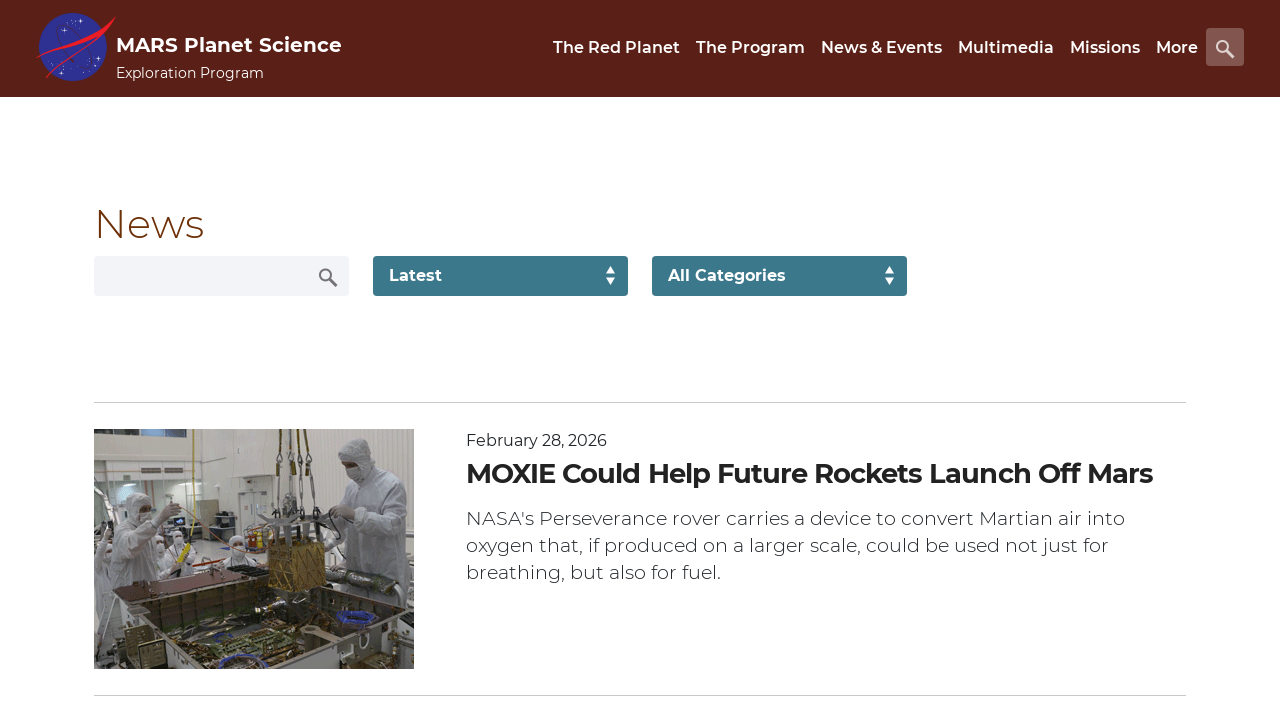

Verified news title element is present
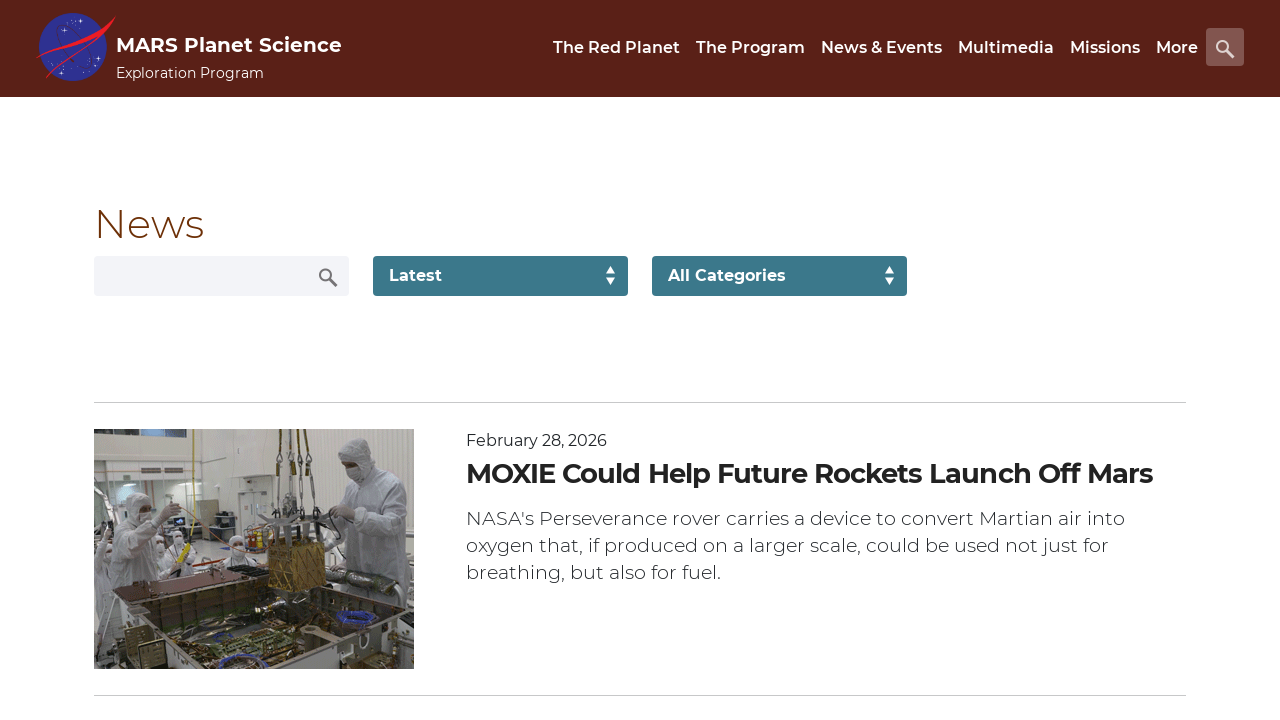

Verified article teaser body is present
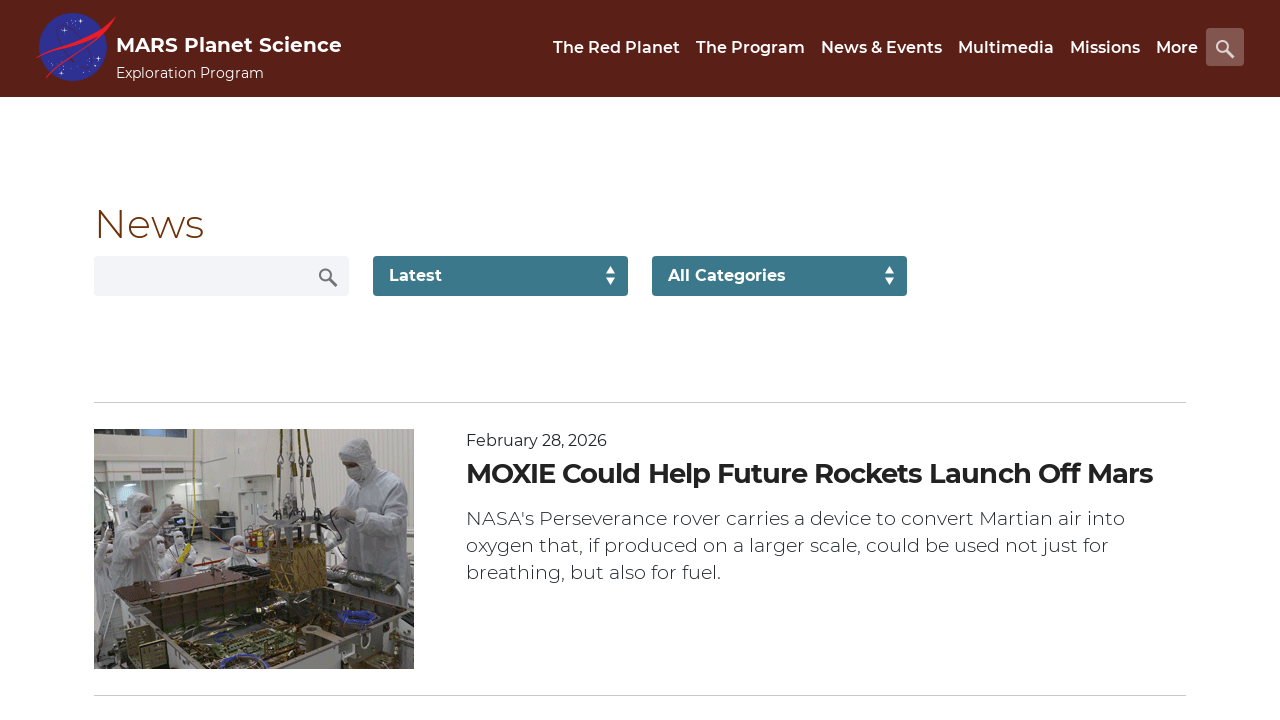

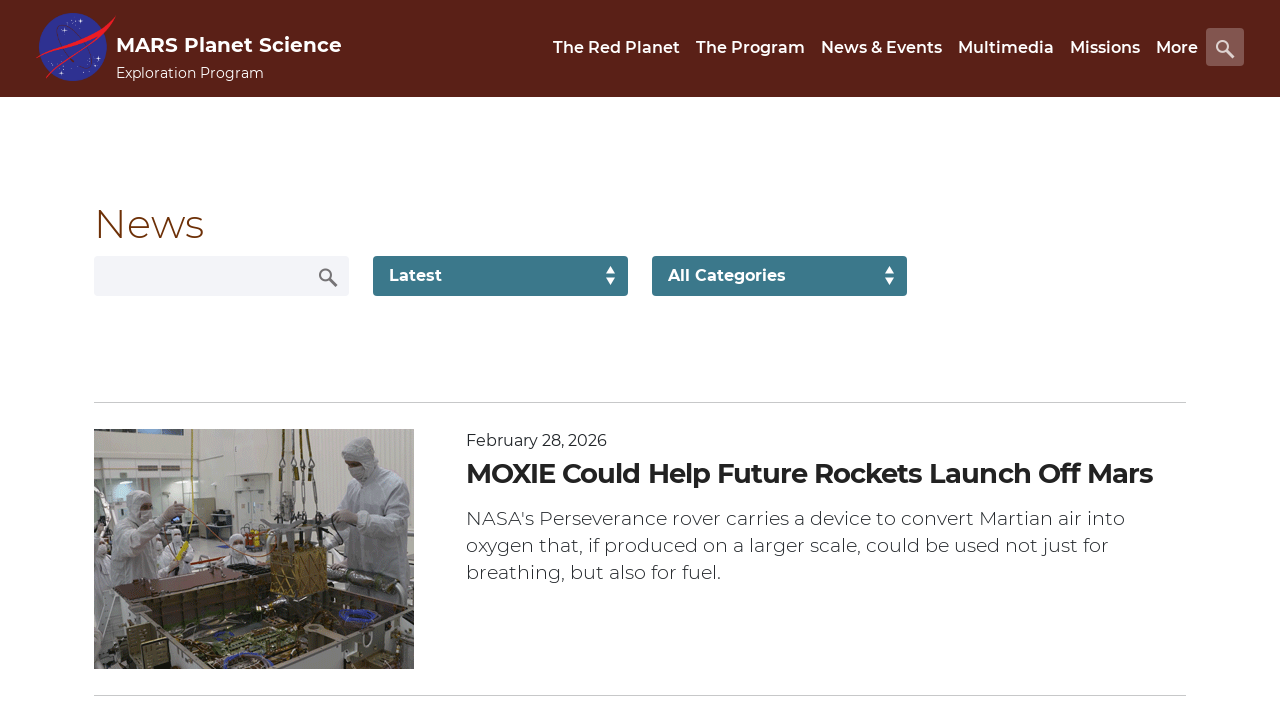